Tests filling out a practice form including first name, last name, email, gender selection, mobile number, and date of birth picker with month/year selection.

Starting URL: https://demoqa.com/automation-practice-form

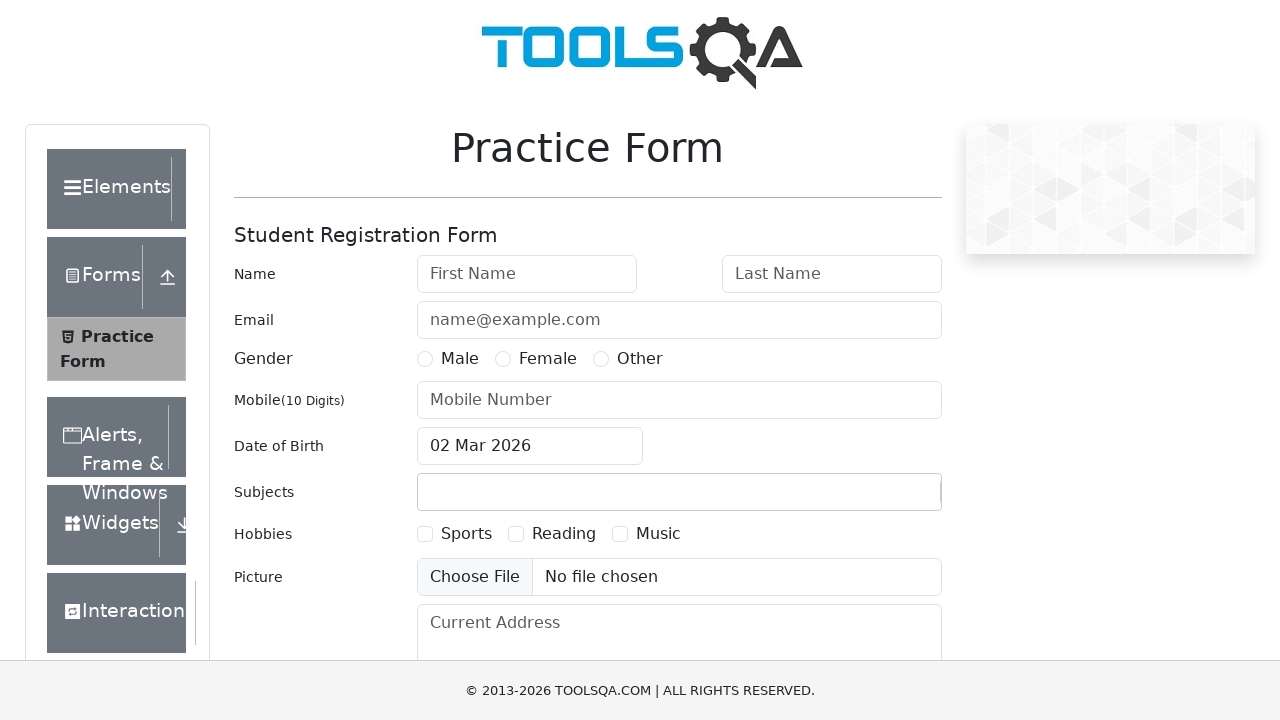

Filled first name field with 'Michael' on #firstName
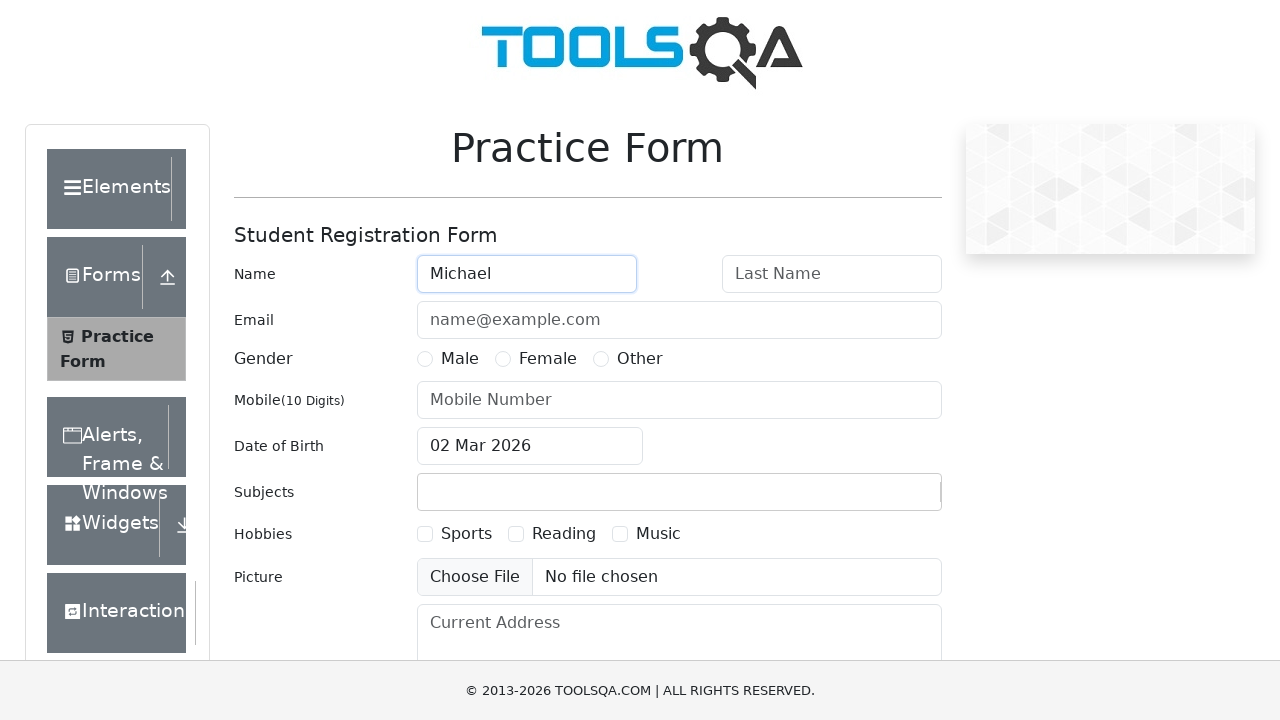

Filled last name field with 'Johnson' on #lastName
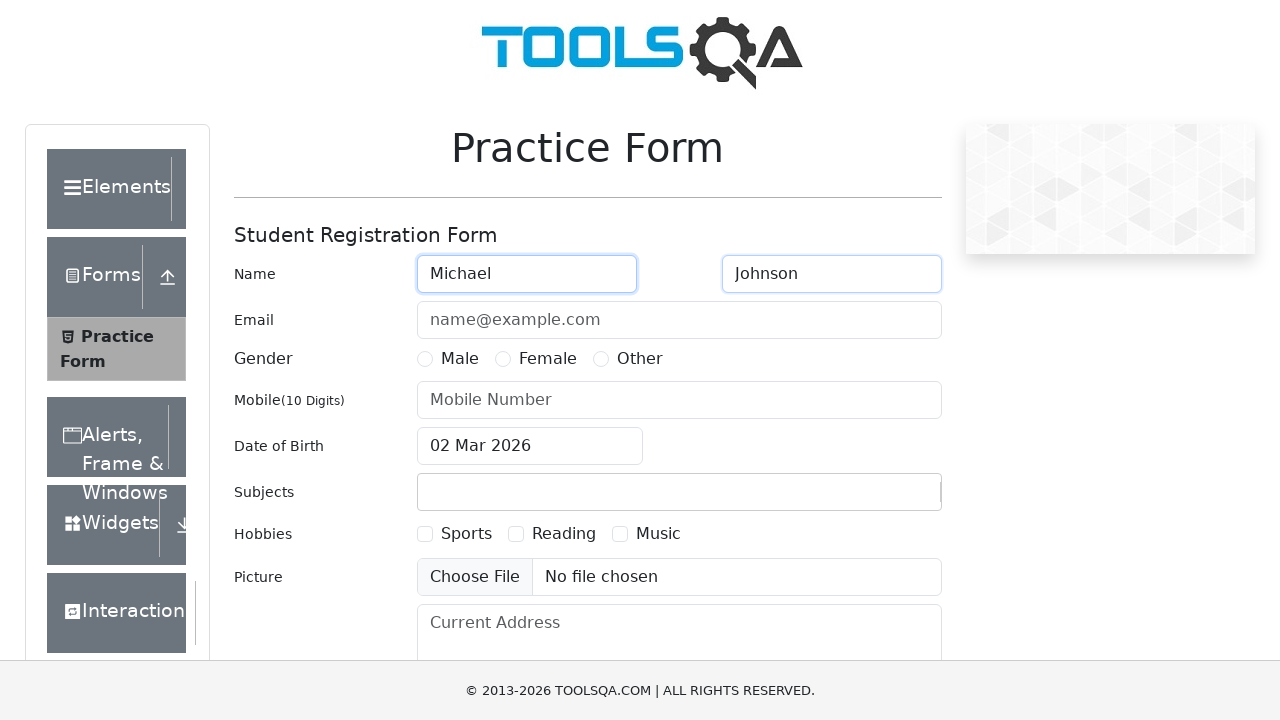

Filled email field with 'michael.johnson@example.com' on #userEmail
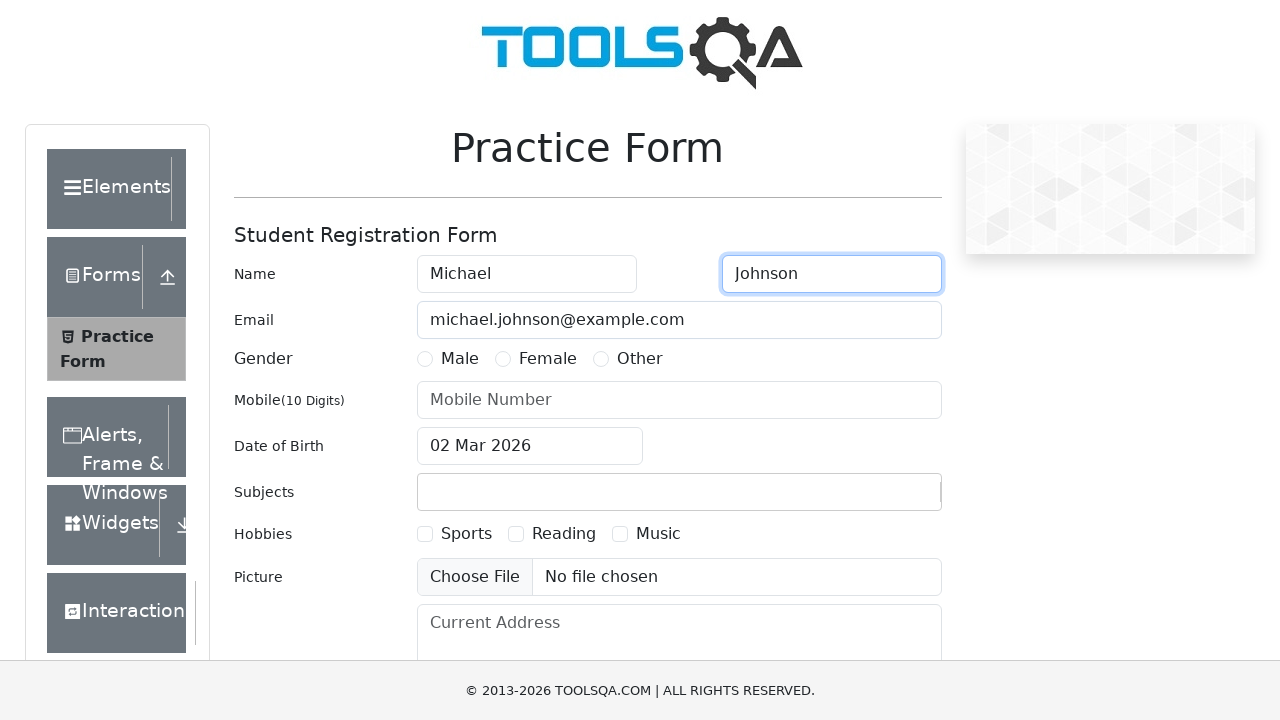

Selected Male gender option at (460, 359) on xpath=//*[@id='genterWrapper']/div[2]/div[1]/label
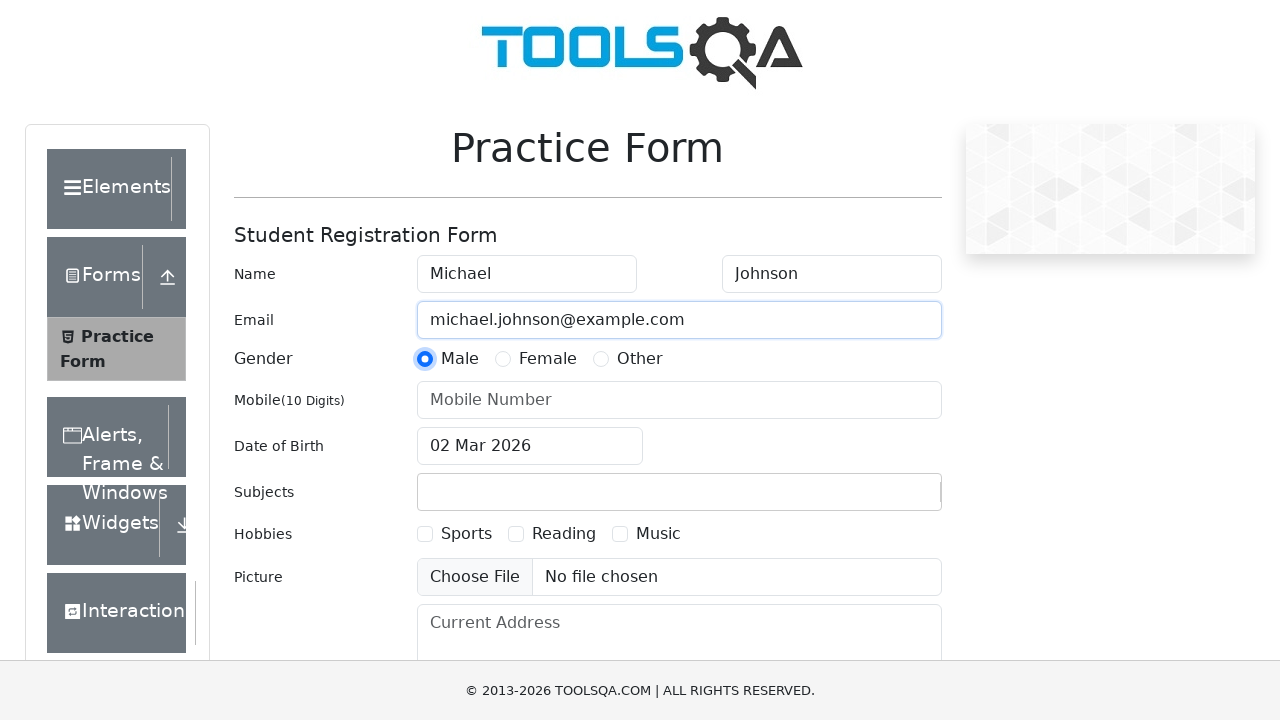

Filled mobile number field with '7925830426' on #userNumber
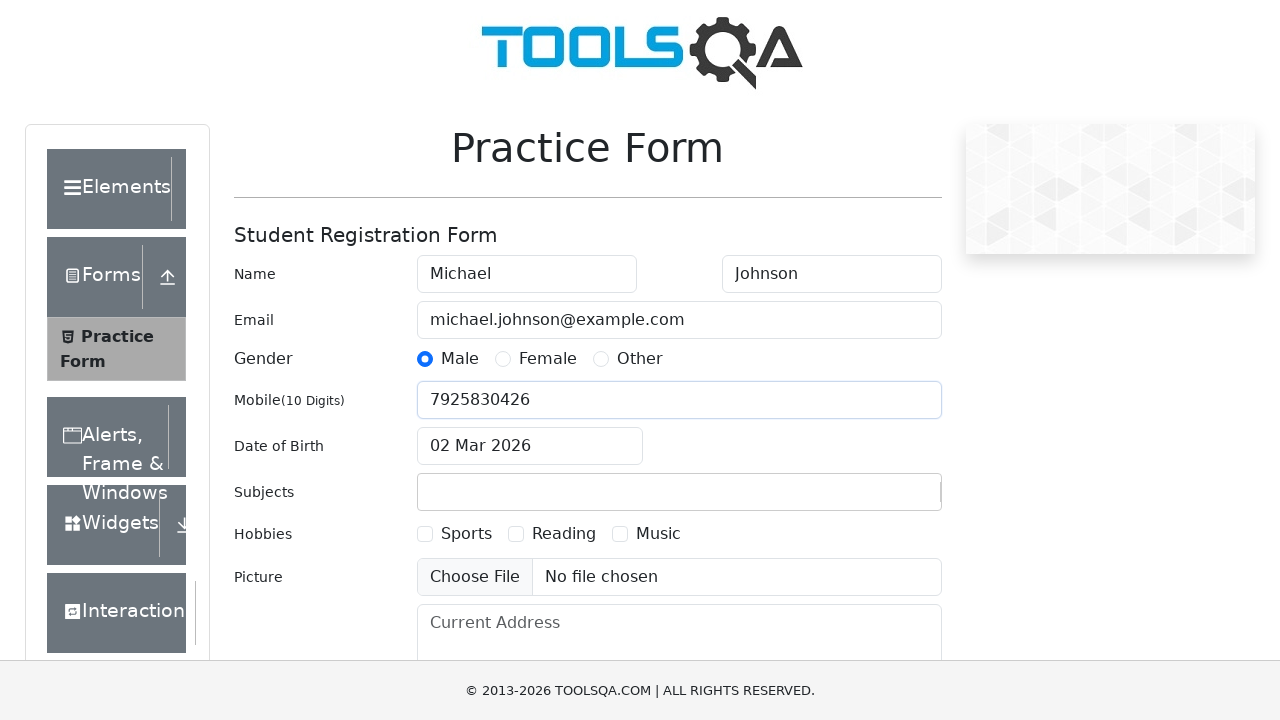

Opened date of birth picker at (530, 446) on #dateOfBirthInput
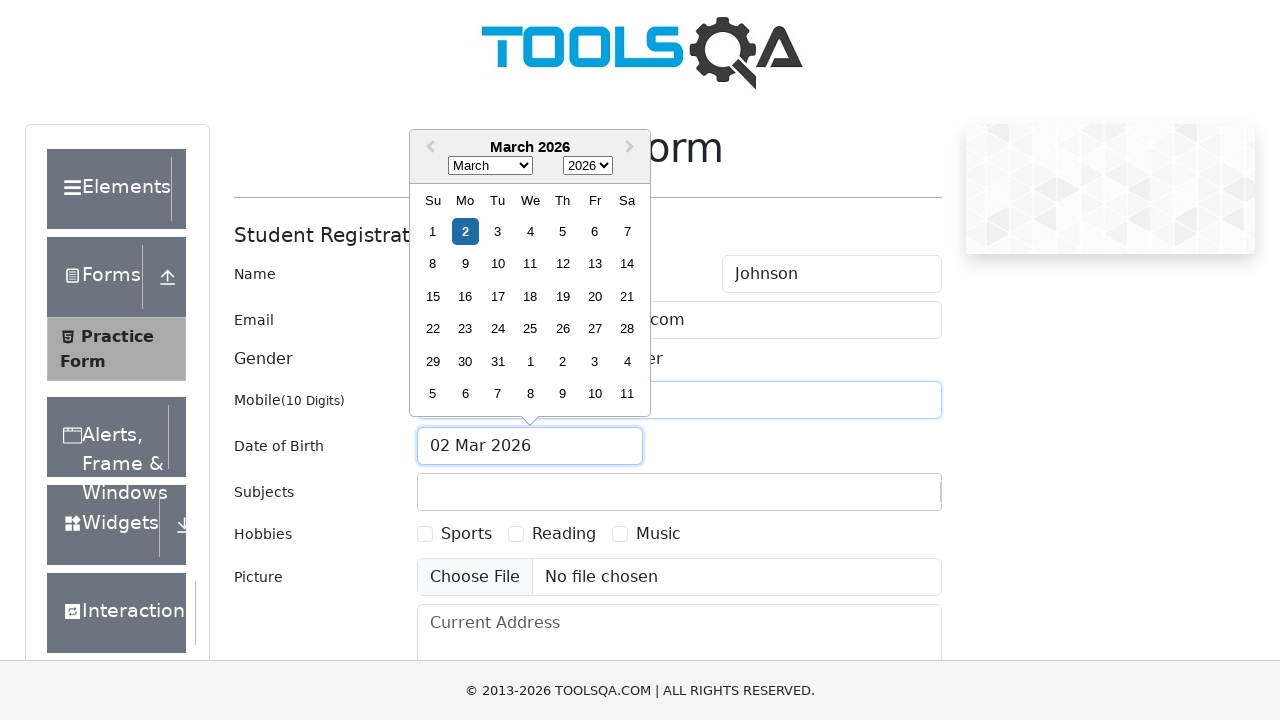

Selected January from month dropdown on .react-datepicker__month-select
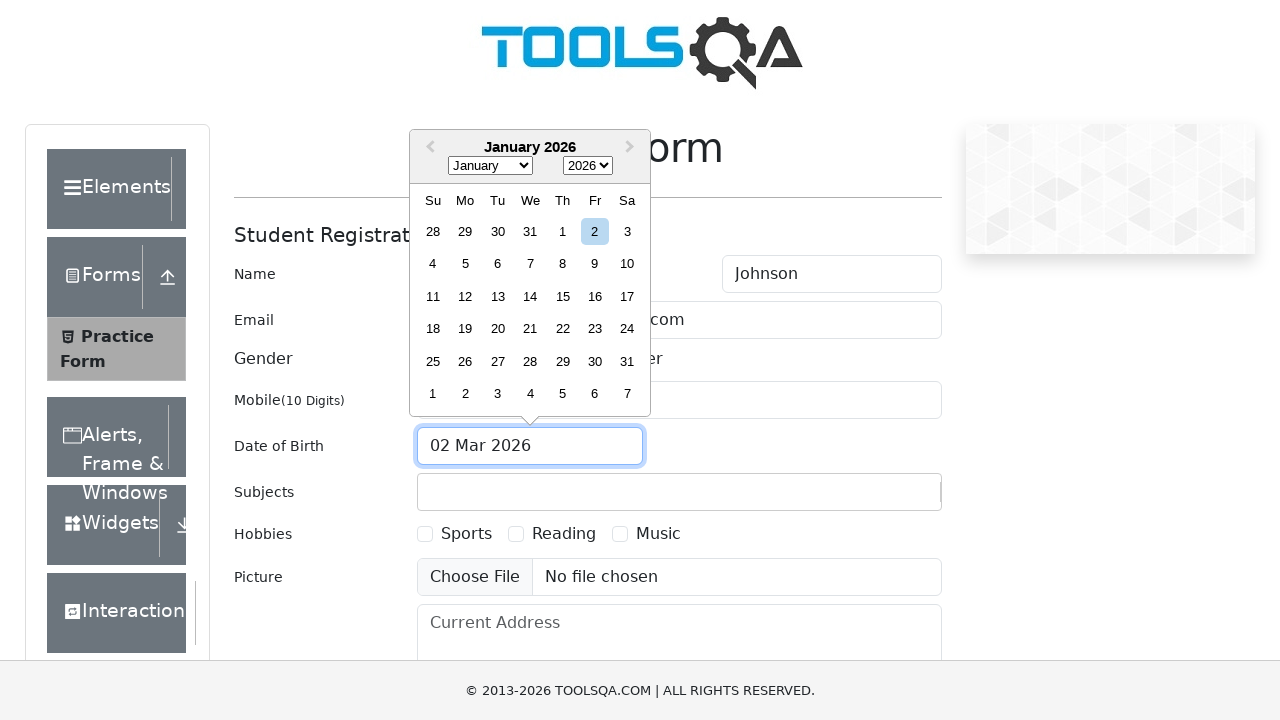

Selected 1924 from year dropdown on .react-datepicker__year-select
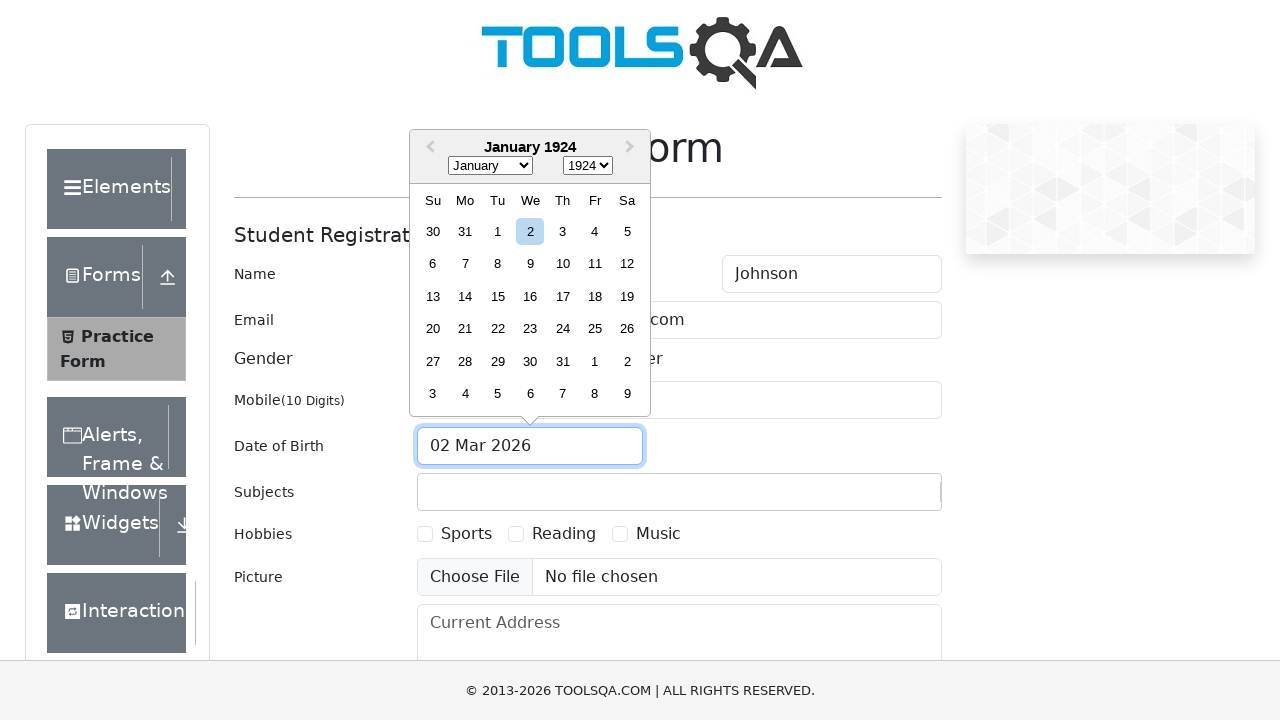

Selected day 1 from date picker at (498, 231) on .react-datepicker__day--001:not(.react-datepicker__day--outside-month)
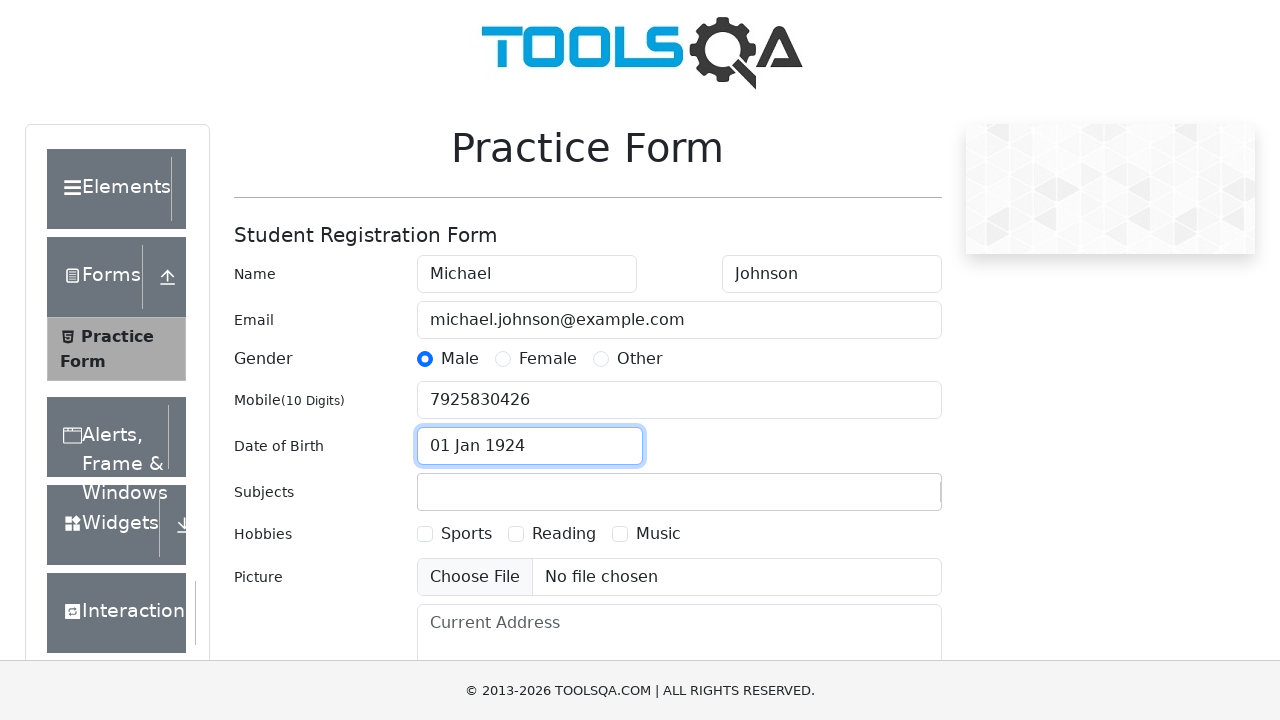

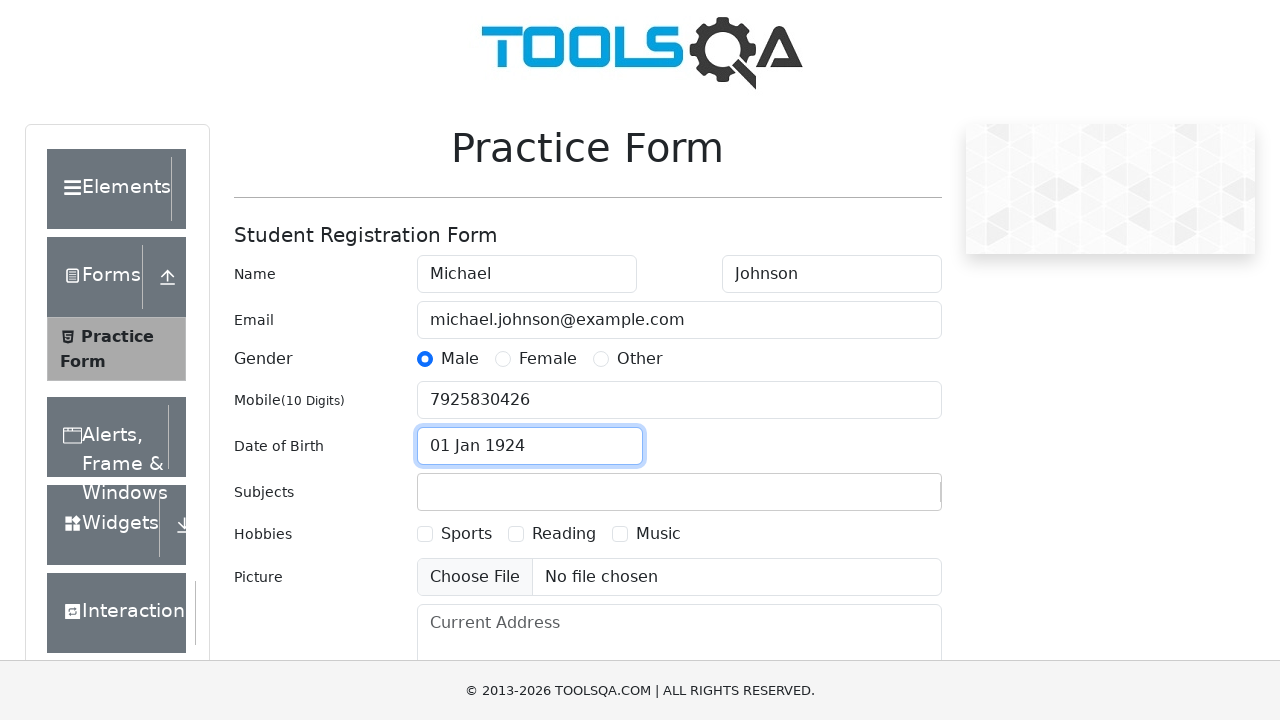